Tests various locator strategies (className, XPath contains, XPath attribute) on a signup form by filling text fields and clicking a link

Starting URL: https://is.rediff.com/signup/register

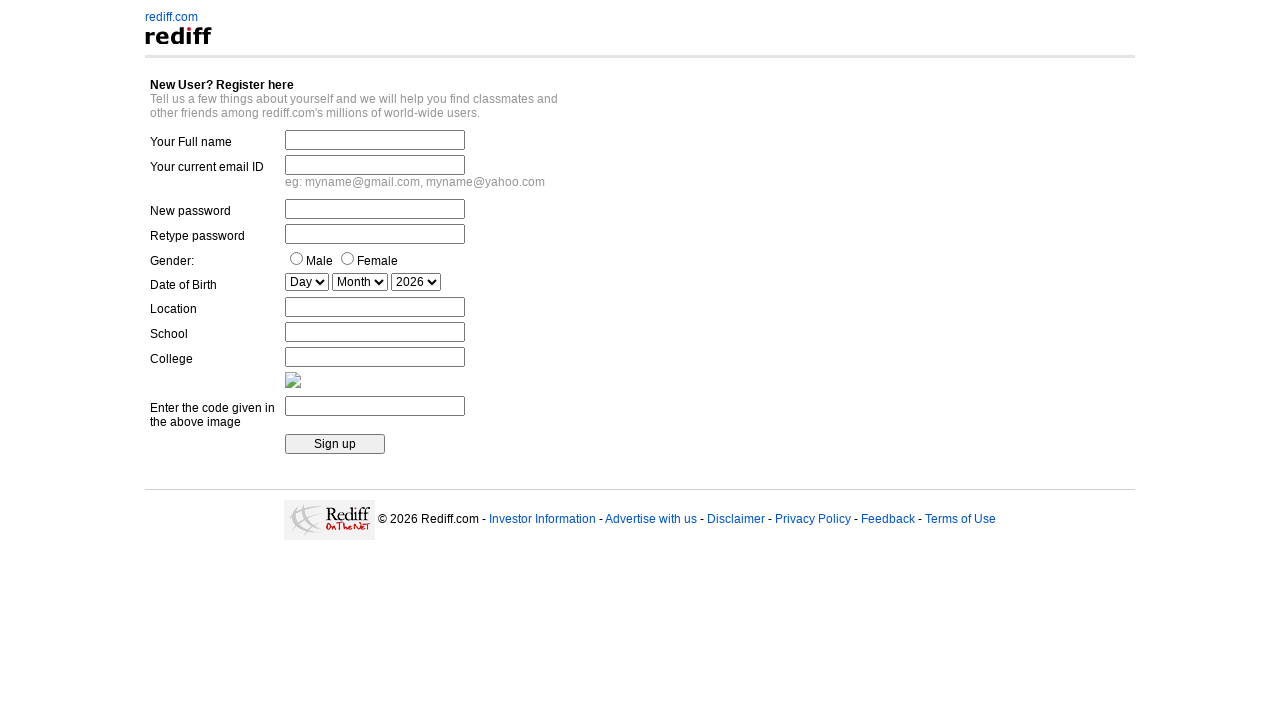

Filled text field with class 'txtbox1' with 'DBZ' on input.txtbox1
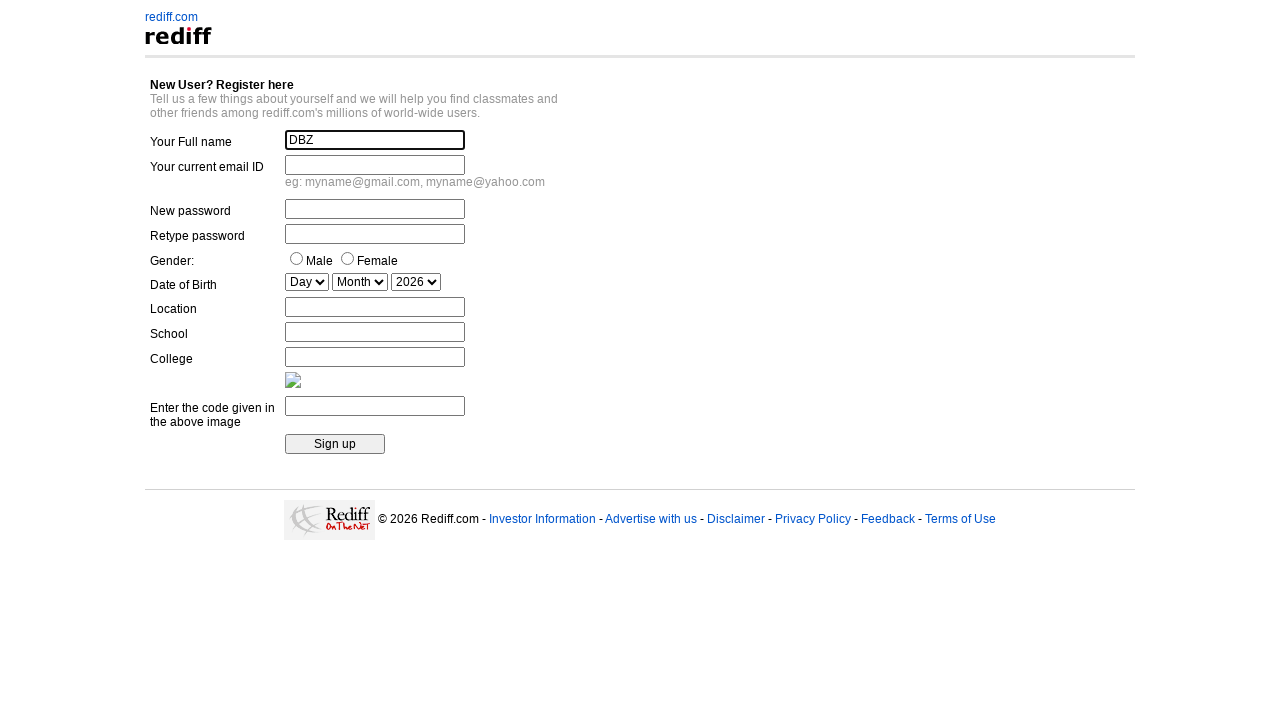

Filled email field (name contains 'emailid') with 'Death Note' on input[name*='emailid']
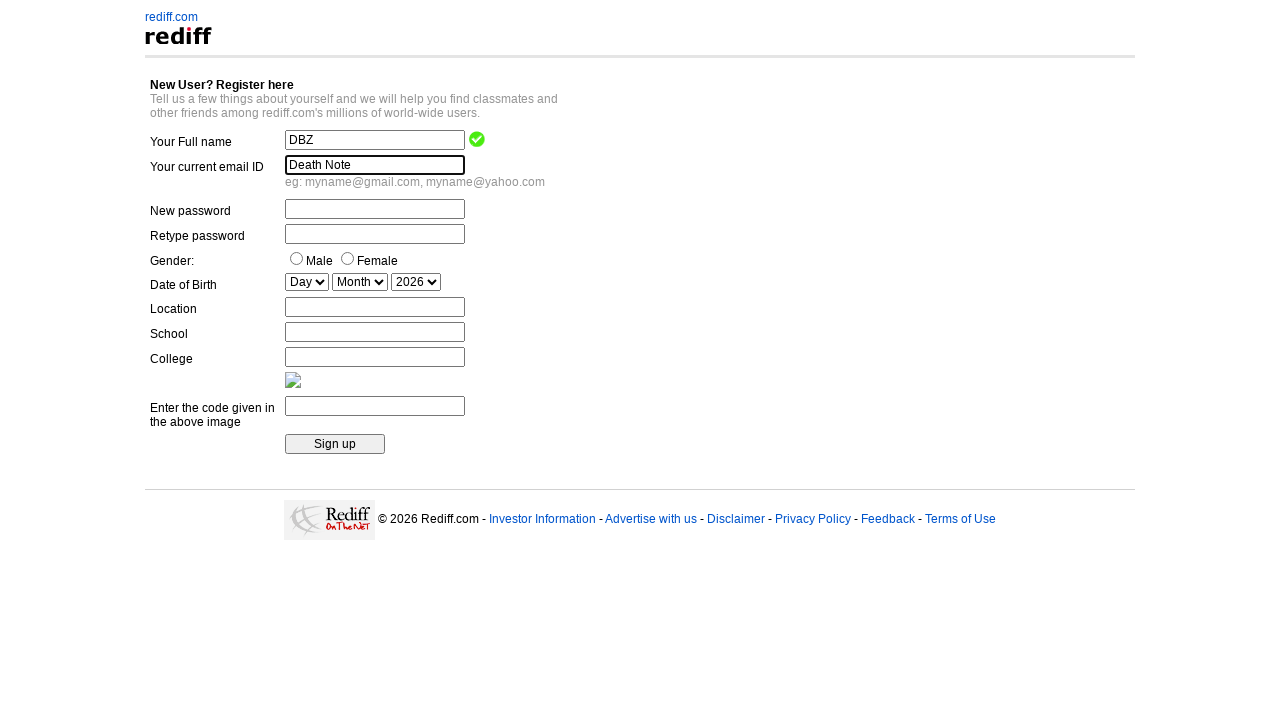

Filled city field with 'Akshay Bodule' on #signup_city
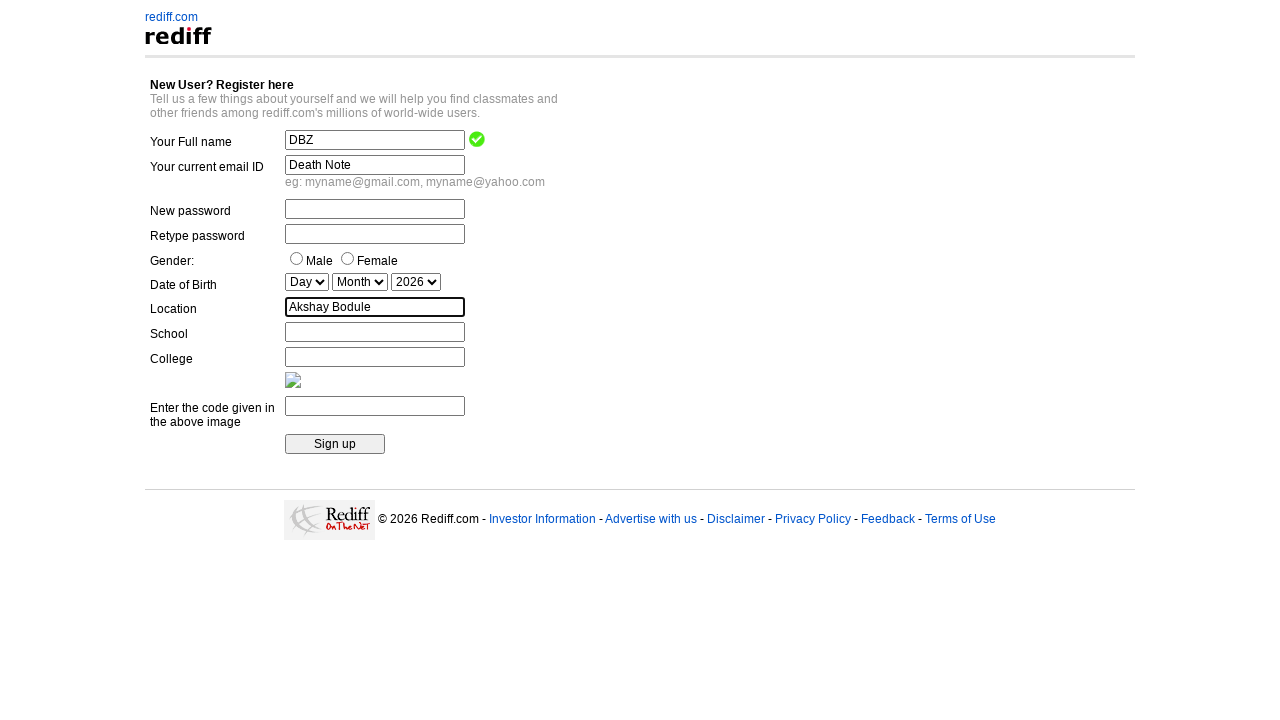

Clicked 'Advertise with us' link at (651, 519) on a:text('Advertise with us')
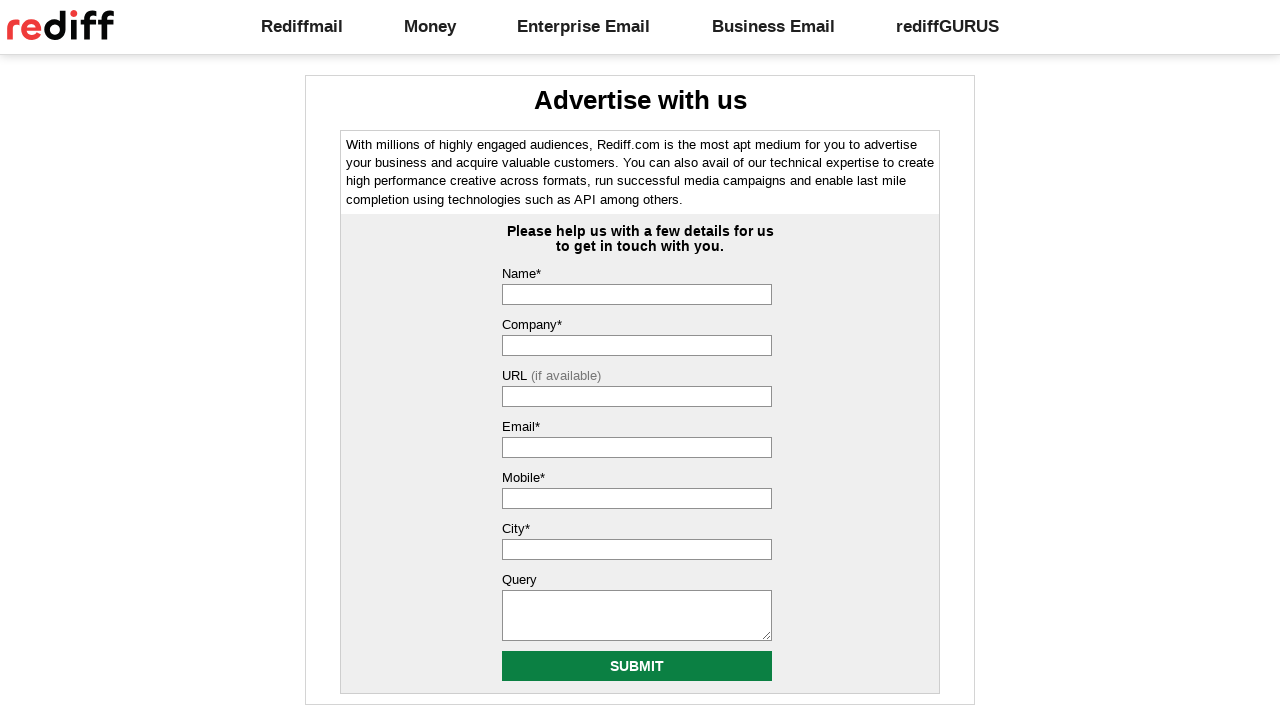

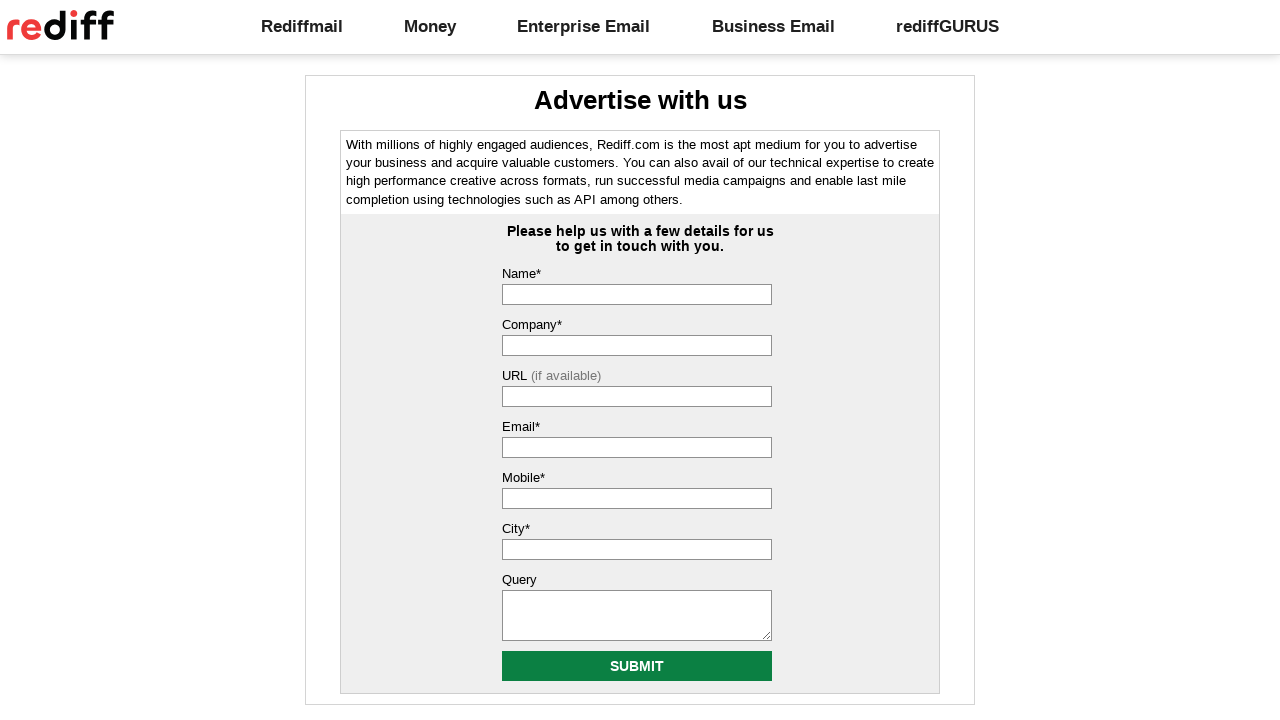